Tests the Research dropdown menu navigation by hovering and clicking on each submenu item (Overview, Dialogue Systems, Assessment and Learning, Social Innovation)

Starting URL: https://www.equ.ai

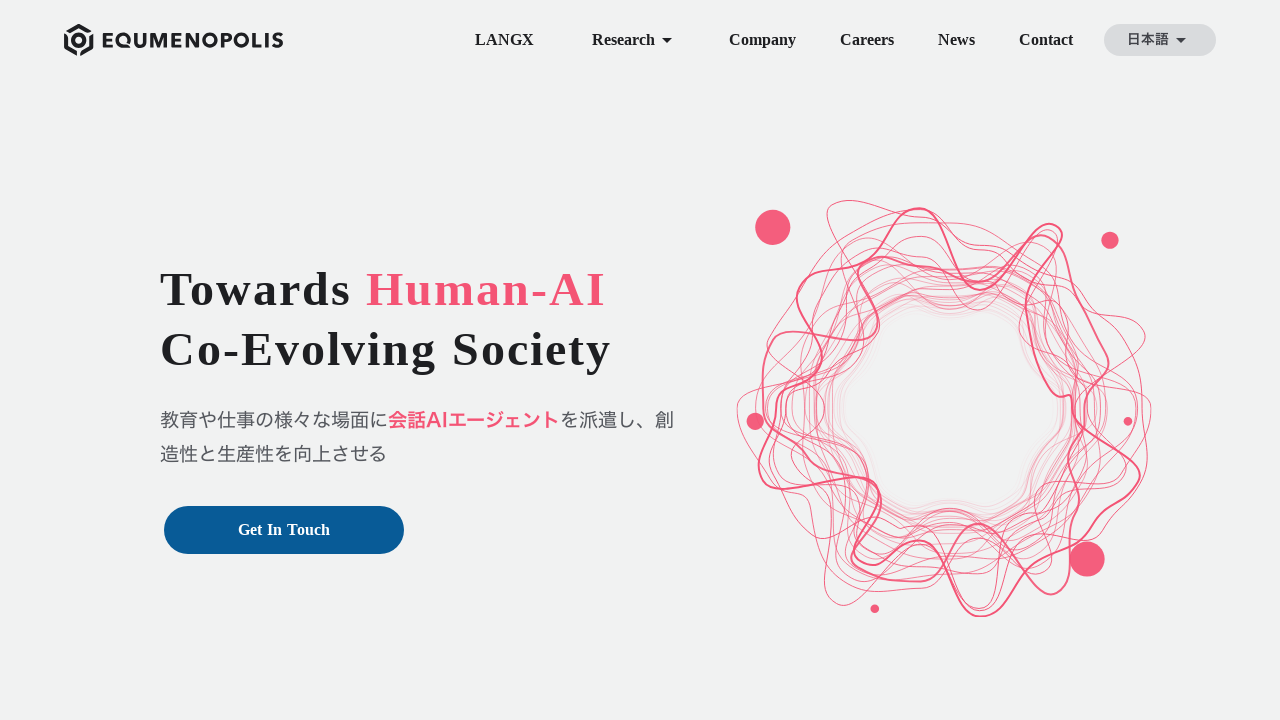

Hovered over Research button to open dropdown menu at (632, 40) on internal:role=button[name="Research"i]
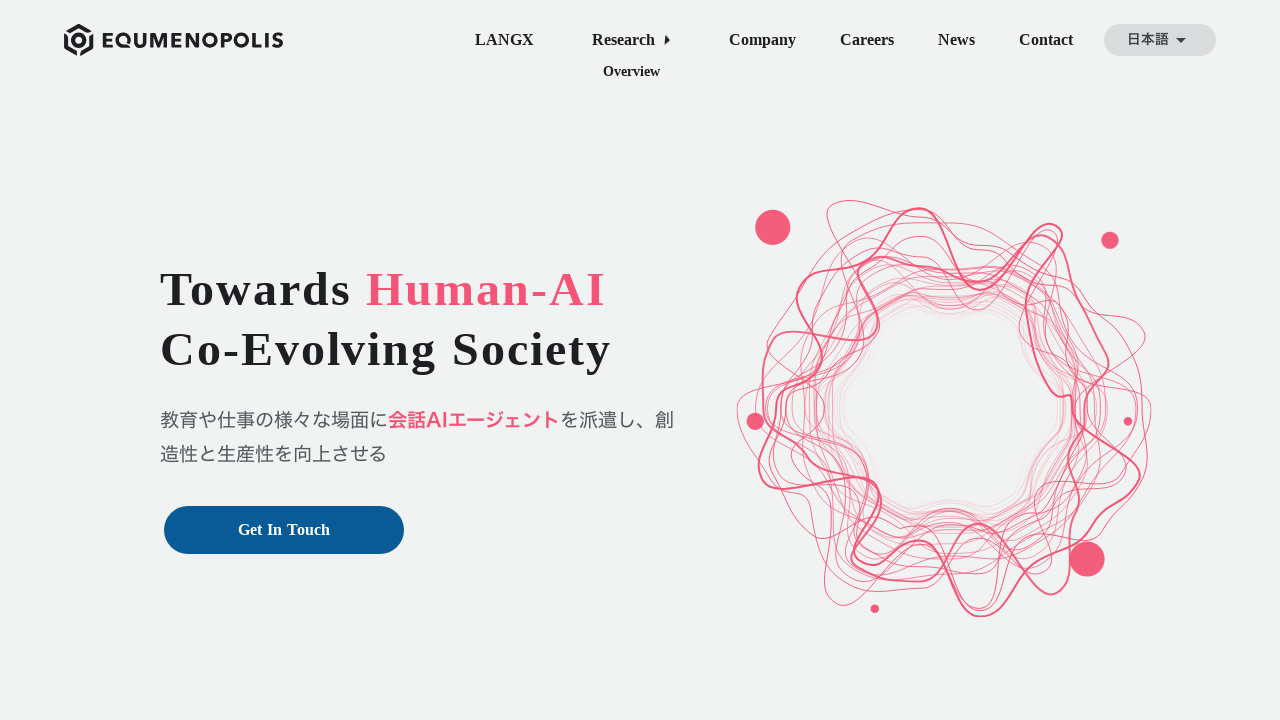

Overview link is visible in Research dropdown
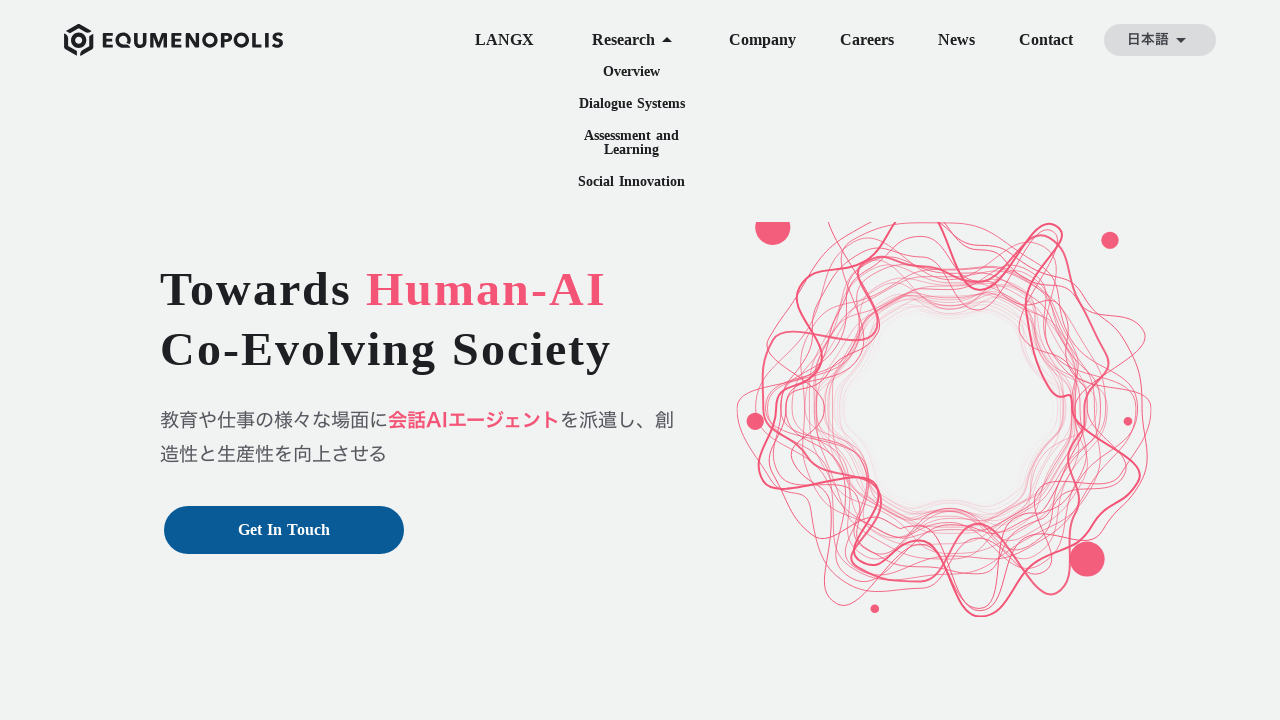

Clicked Overview link in Research dropdown at (632, 72) on internal:role=link[name="Overview"i]
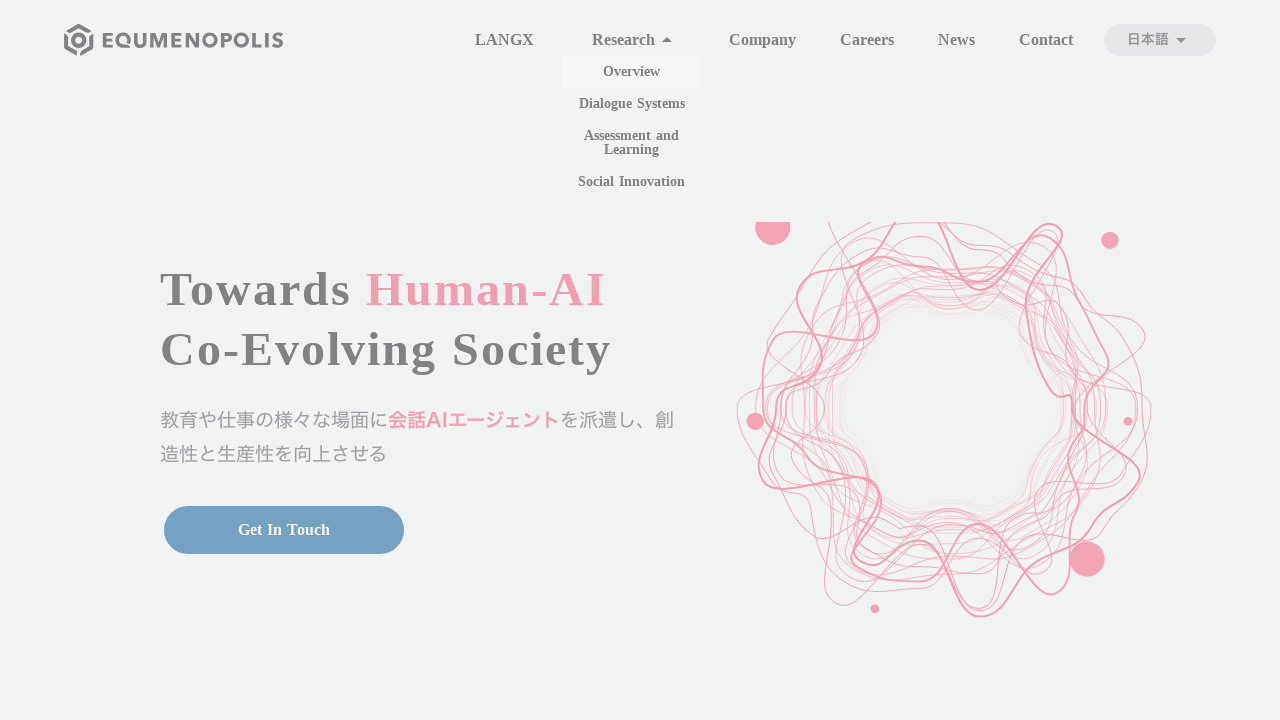

Verified navigation to Research Overview page (https://www.equ.ai/ja/research)
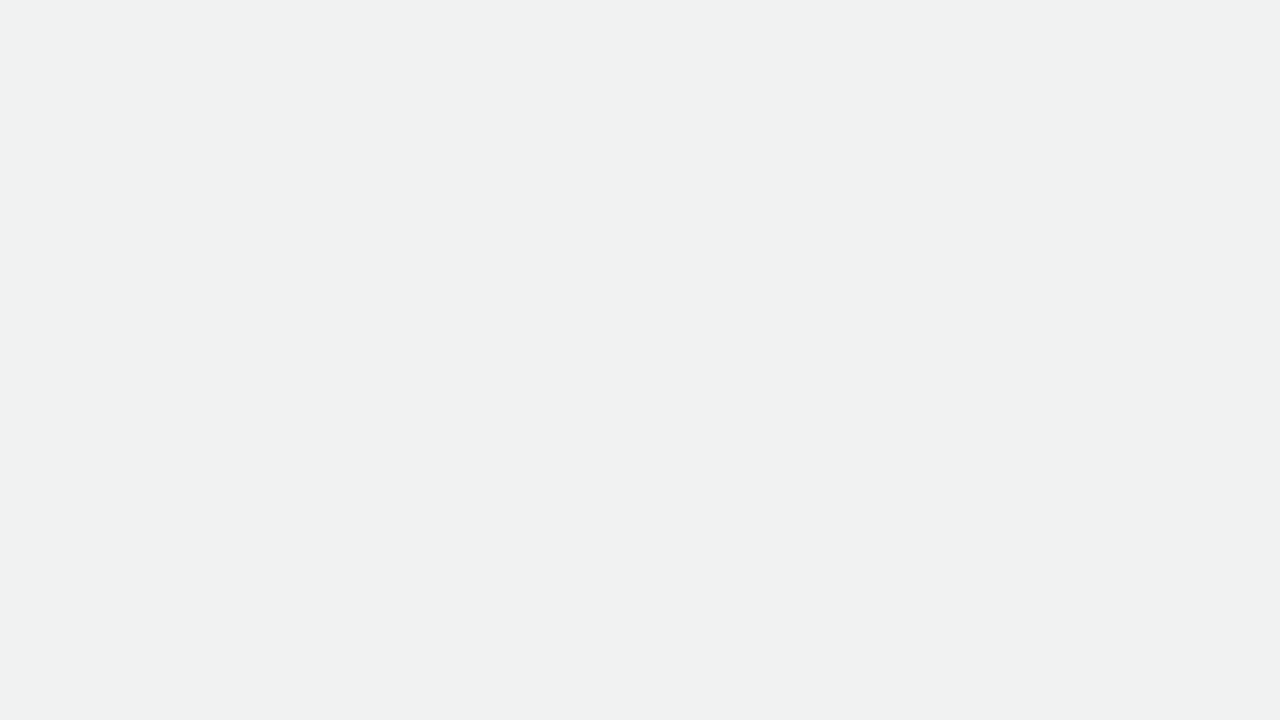

Navigated back to home page (https://www.equ.ai)
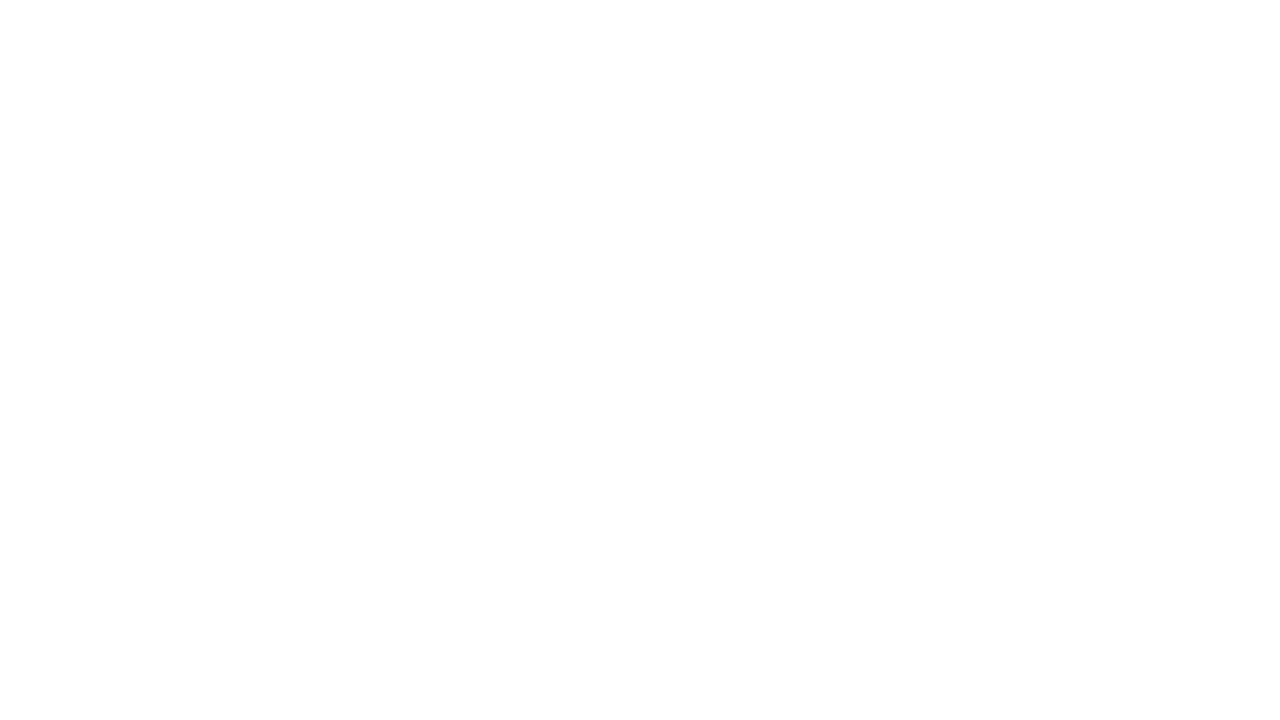

Hovered over Research button to open dropdown menu at (632, 40) on internal:role=button[name="Research"i]
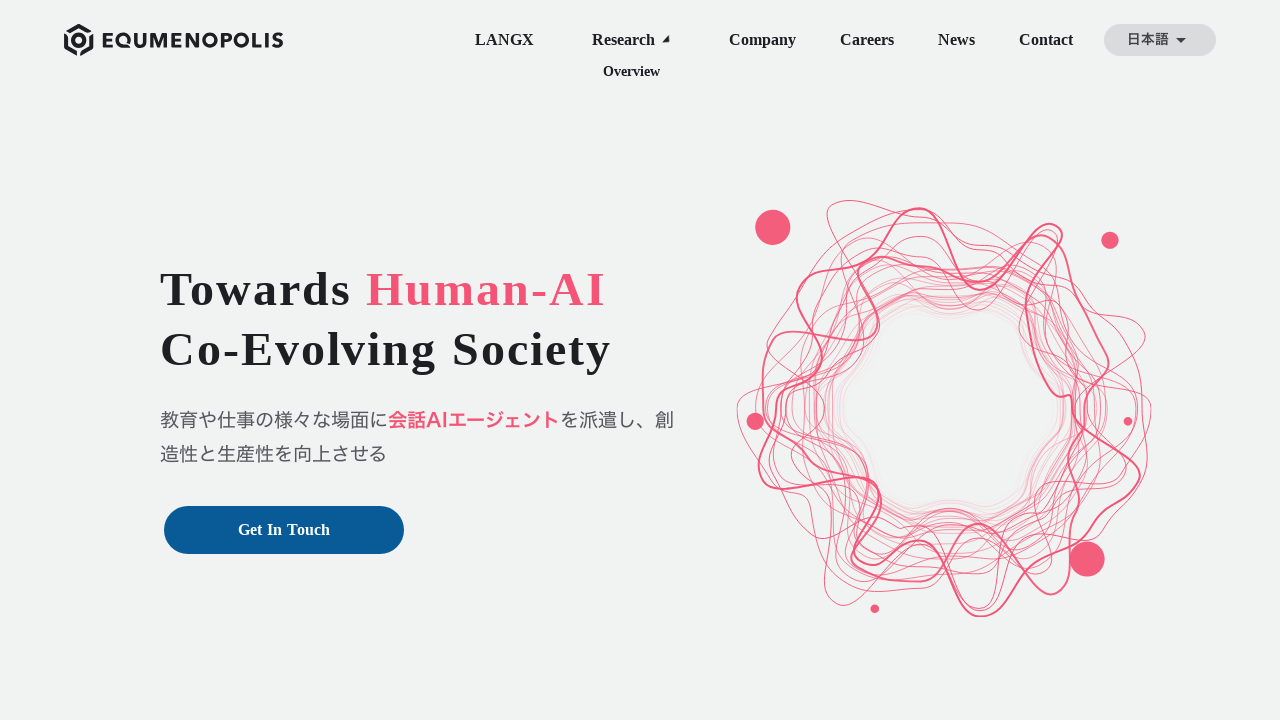

Dialogue Systems link is visible in Research dropdown
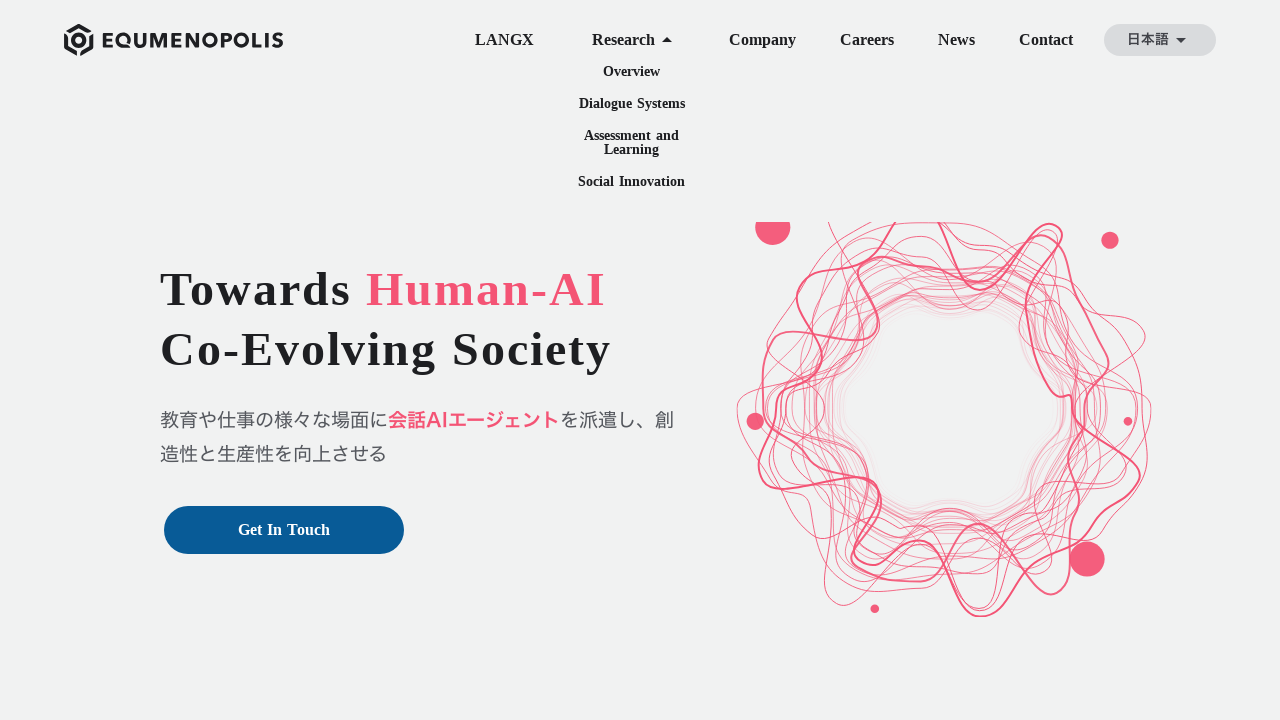

Clicked Dialogue Systems link in Research dropdown at (632, 104) on internal:role=link[name="Dialogue Systems"i]
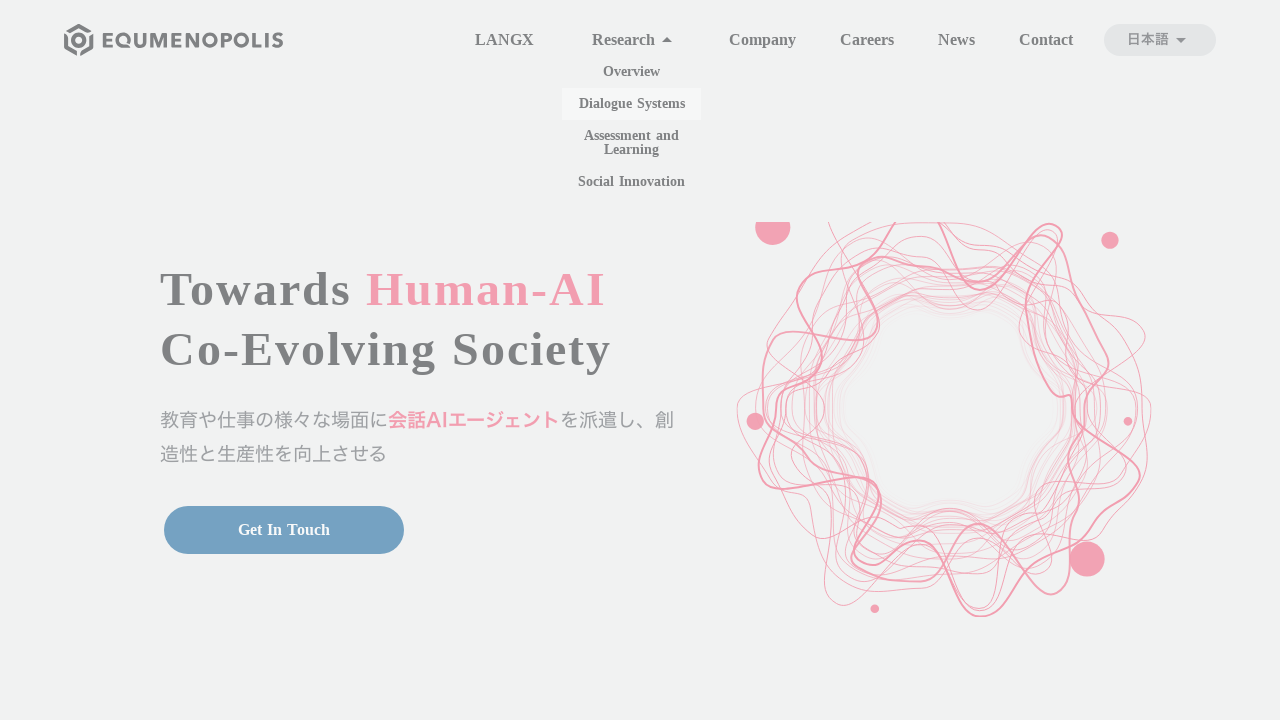

Verified navigation to Dialogue Systems page (https://www.equ.ai/ja/research/dialogue-systems)
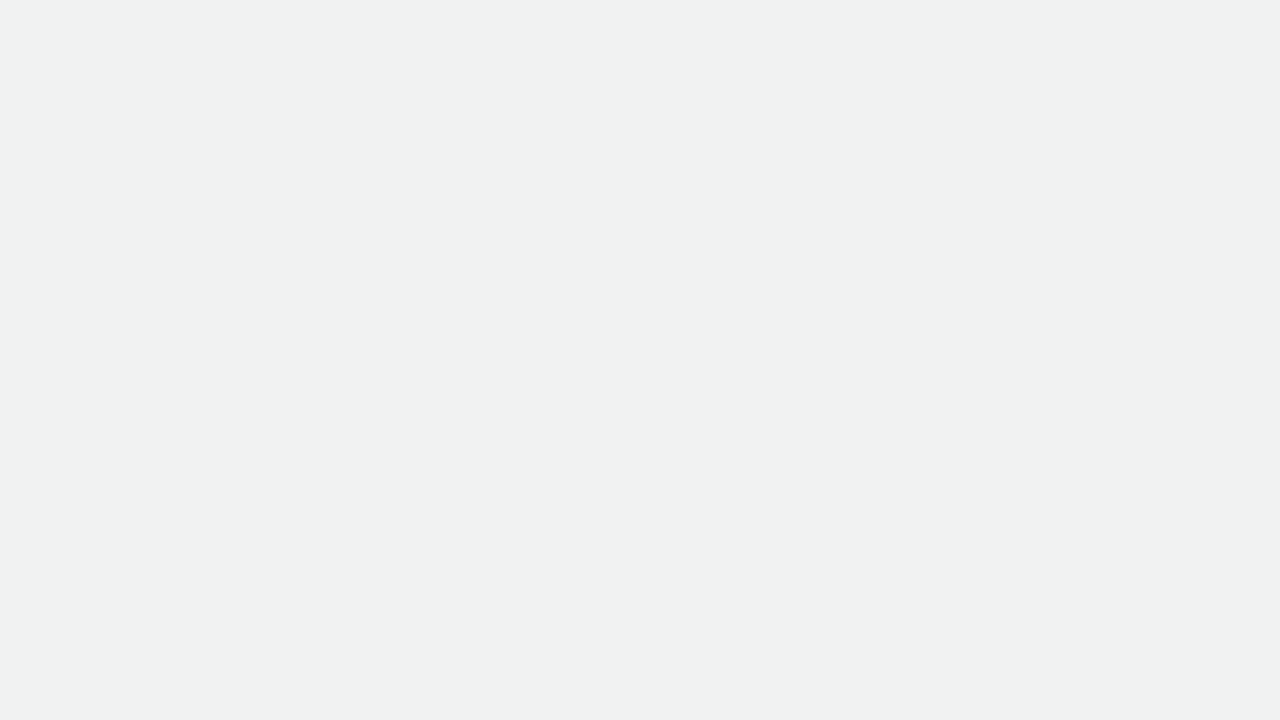

Navigated back to home page (https://www.equ.ai)
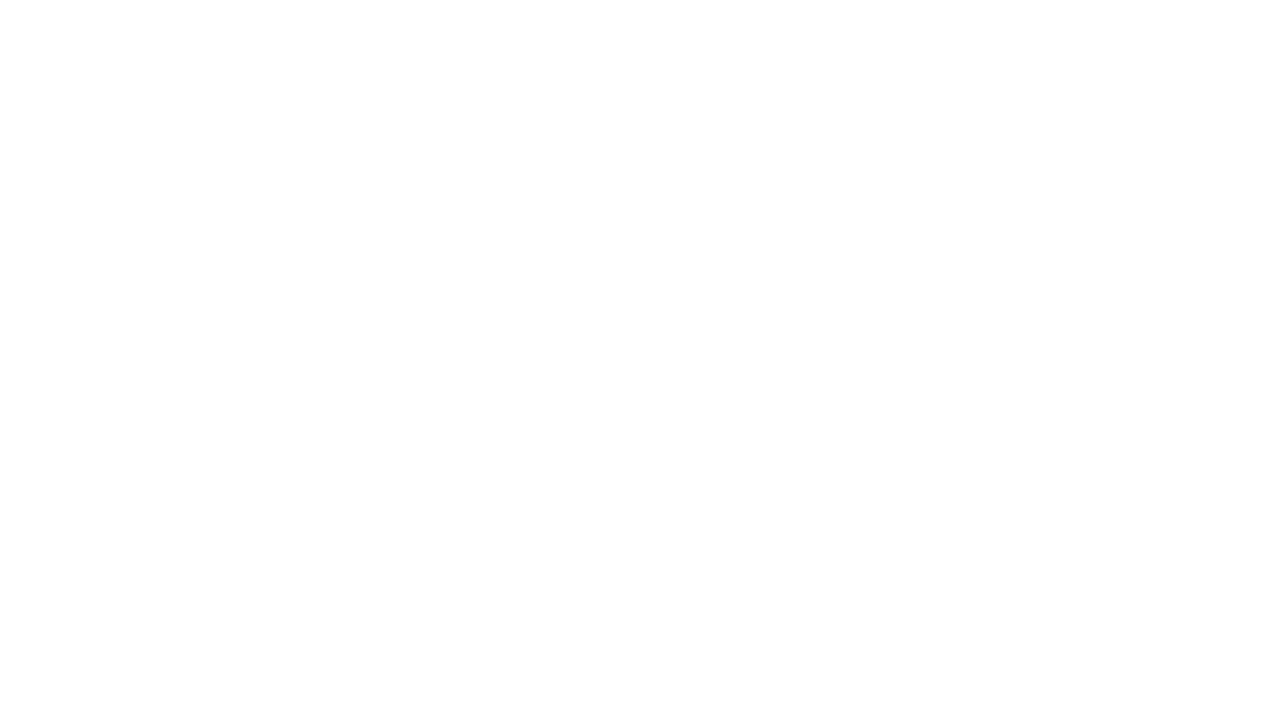

Hovered over Research button to open dropdown menu at (632, 40) on internal:role=button[name="Research"i]
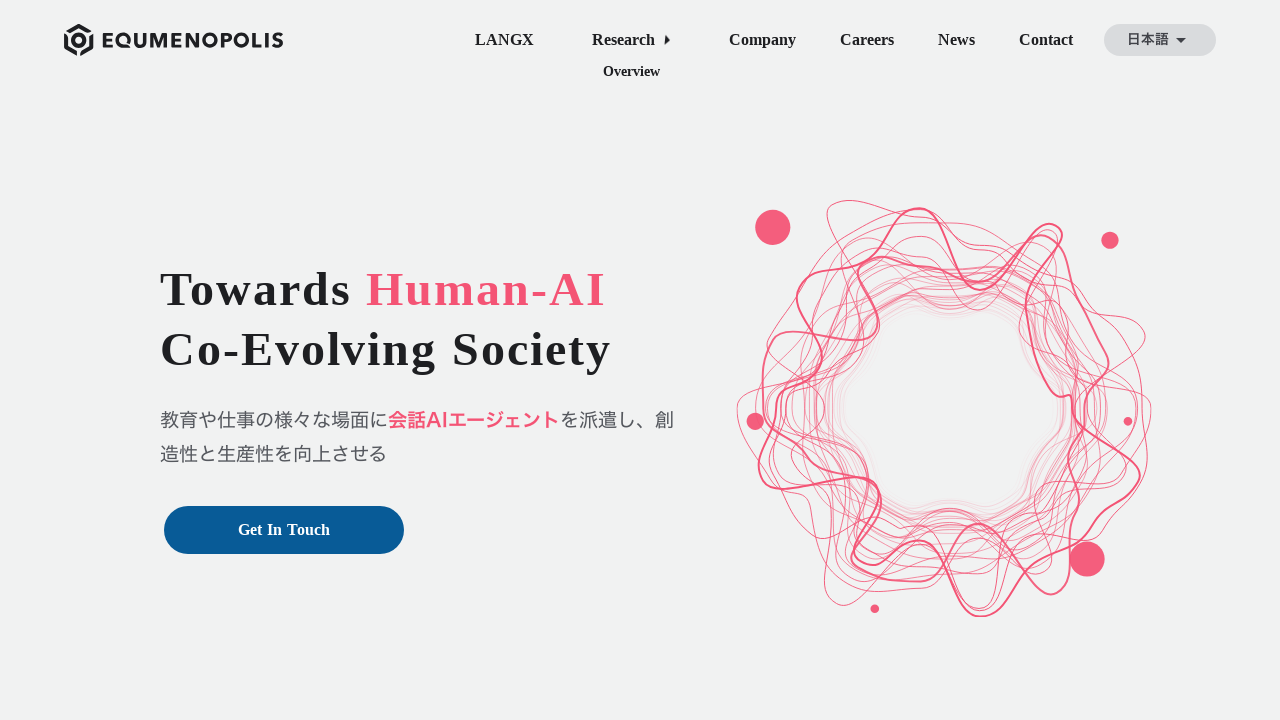

Assessment and Learning link is visible in Research dropdown
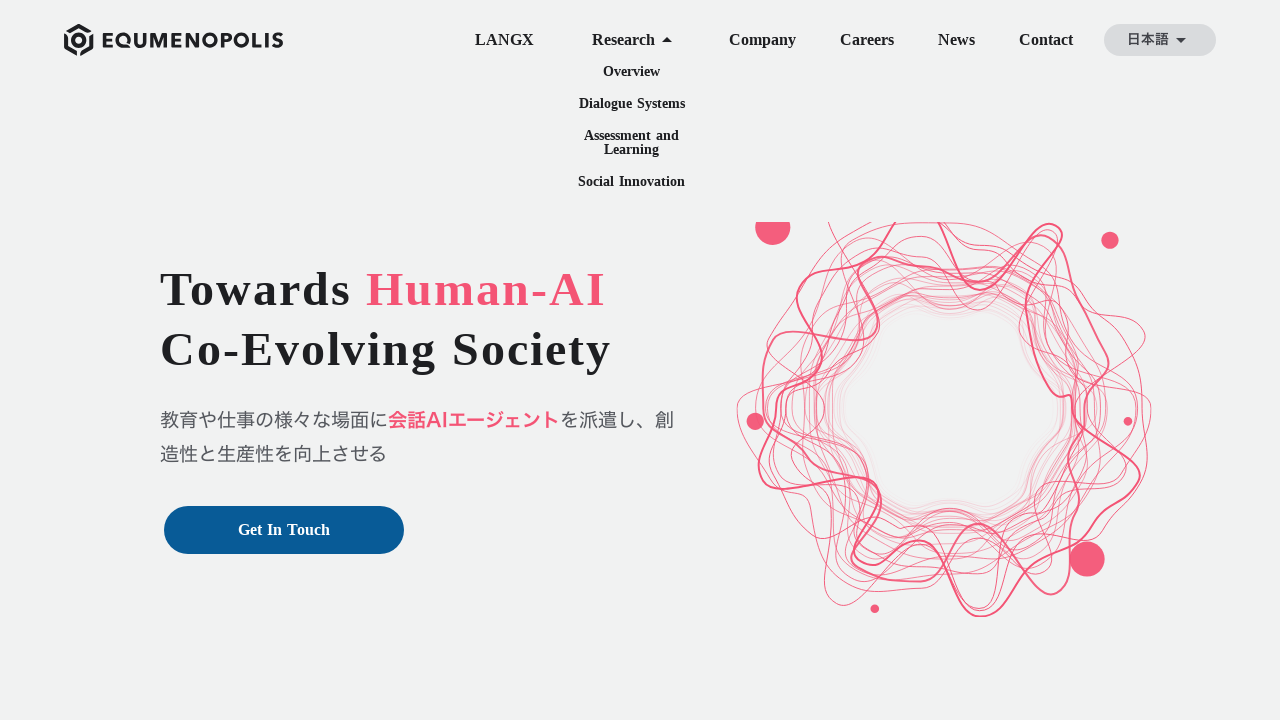

Clicked Assessment and Learning link in Research dropdown at (632, 143) on internal:role=link[name="Assessment and Learning"i]
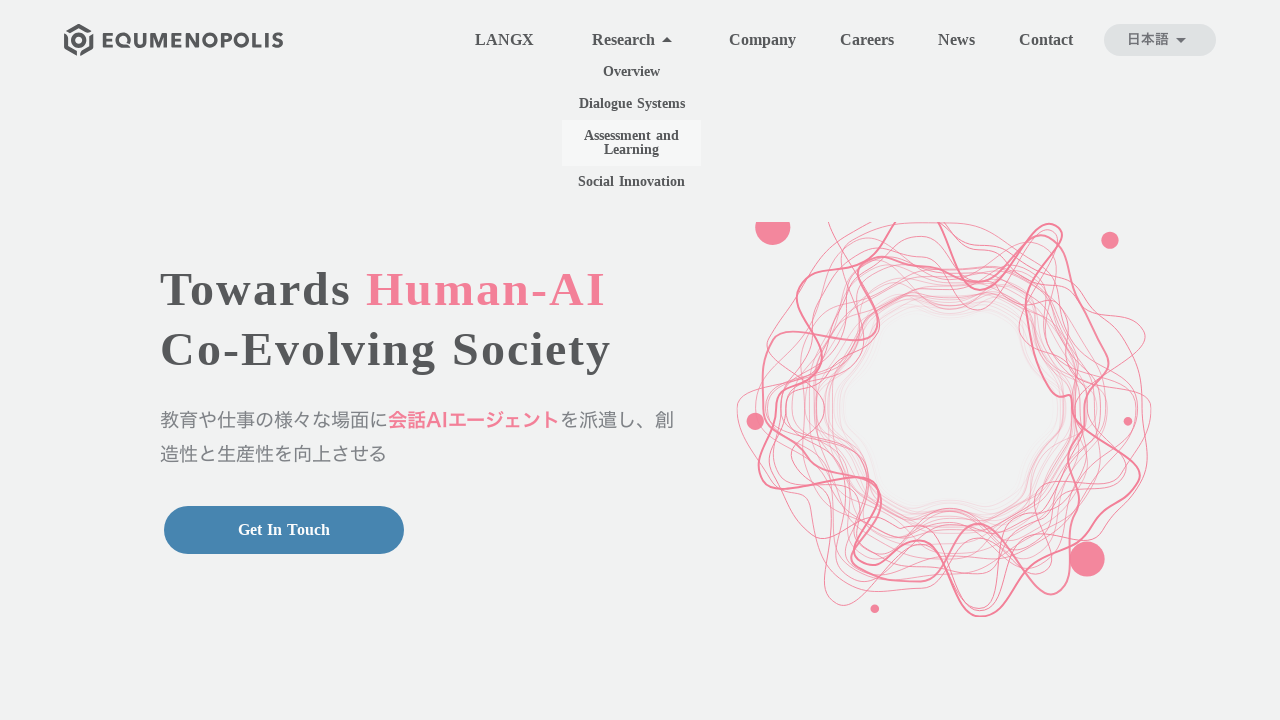

Verified navigation to Assessment and Learning page (https://www.equ.ai/ja/research/assessment-and-learning)
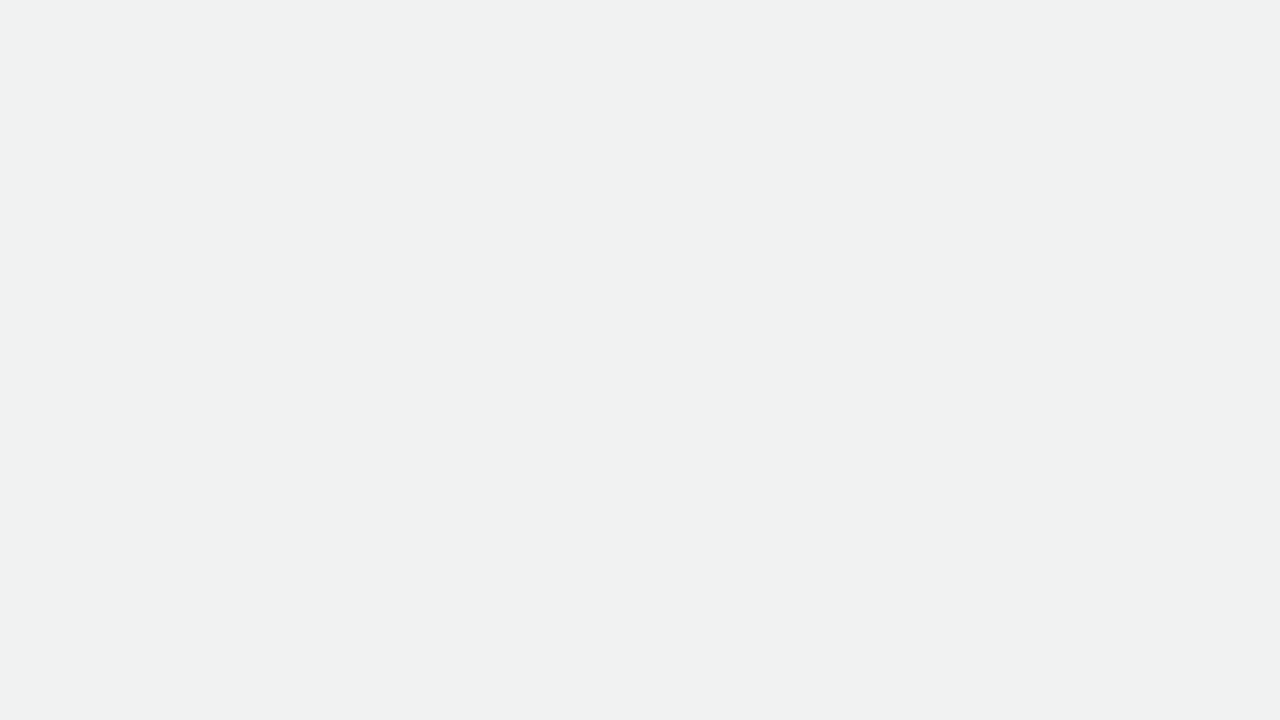

Navigated back to home page (https://www.equ.ai)
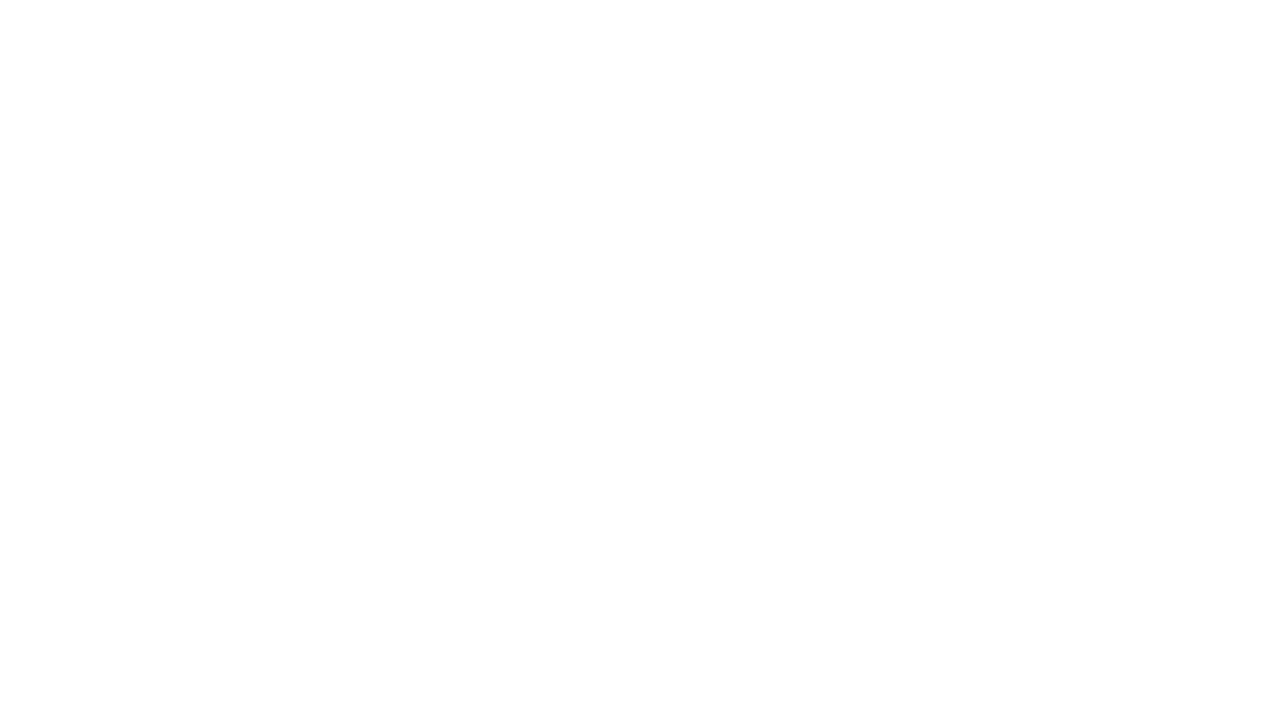

Hovered over Research button to open dropdown menu at (632, 40) on internal:role=button[name="Research"i]
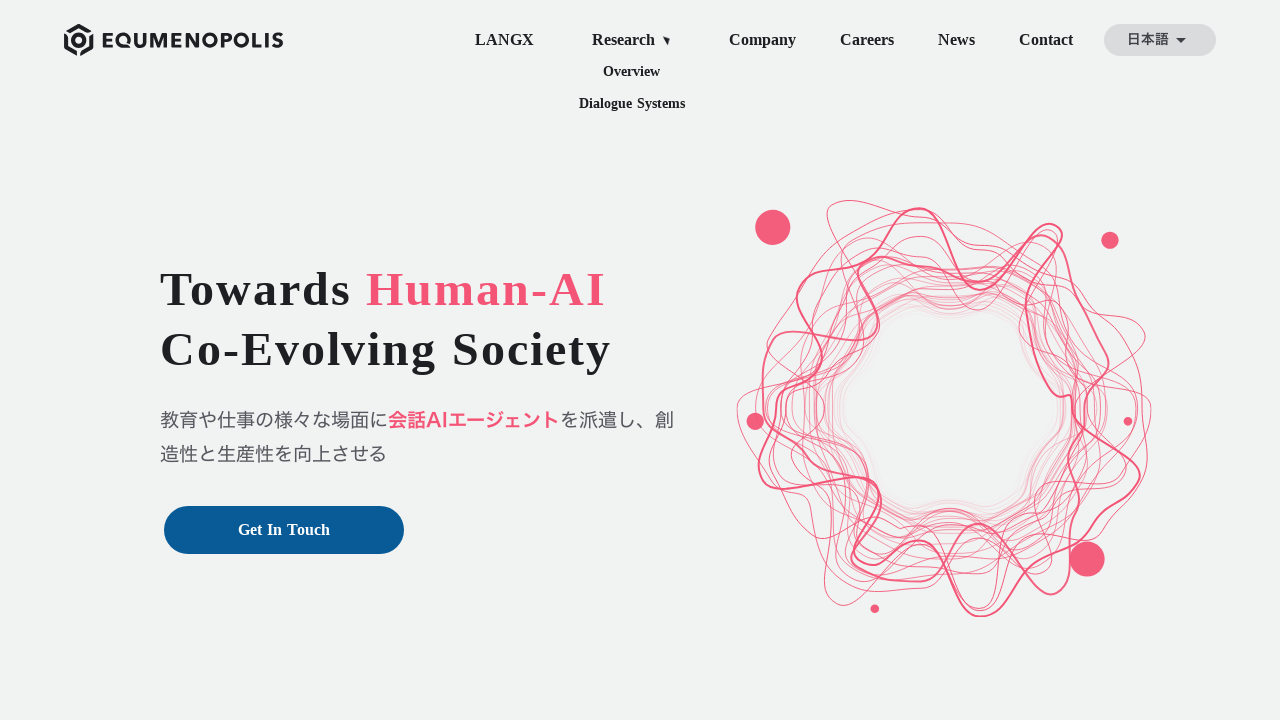

Social Innovation link is visible in Research dropdown
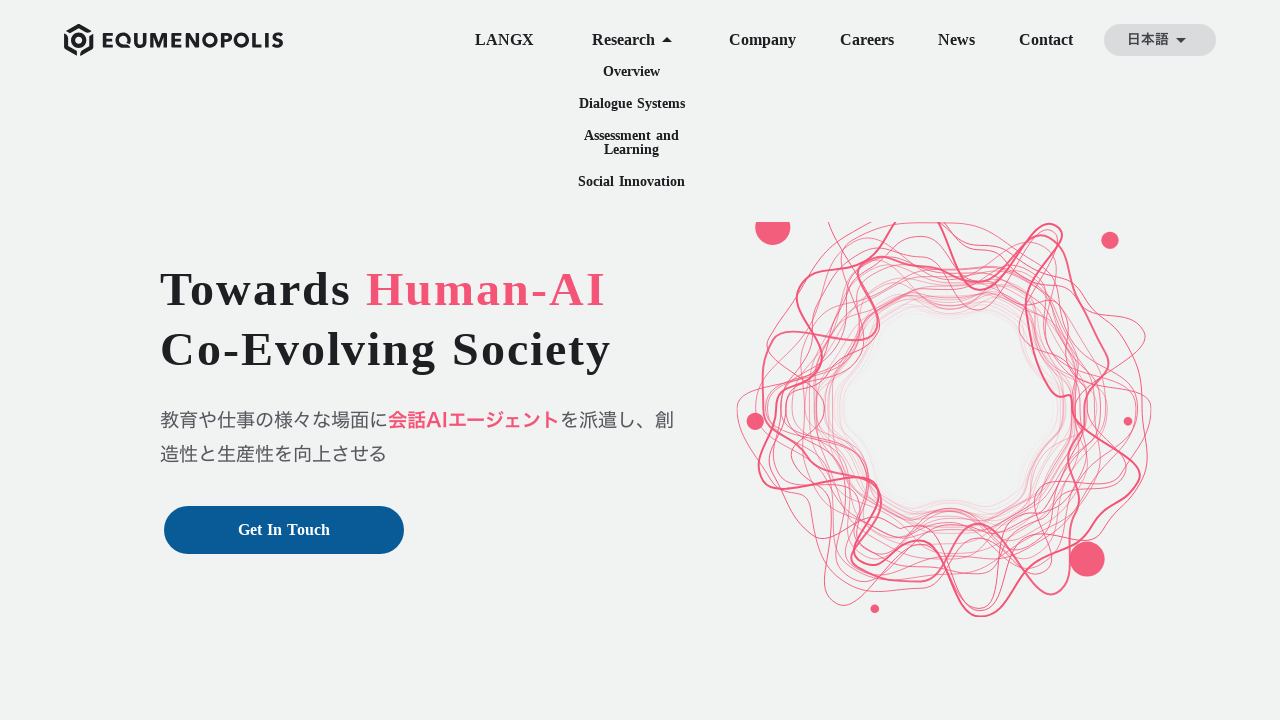

Clicked Social Innovation link in Research dropdown at (632, 182) on internal:role=link[name="Social Innovation"i]
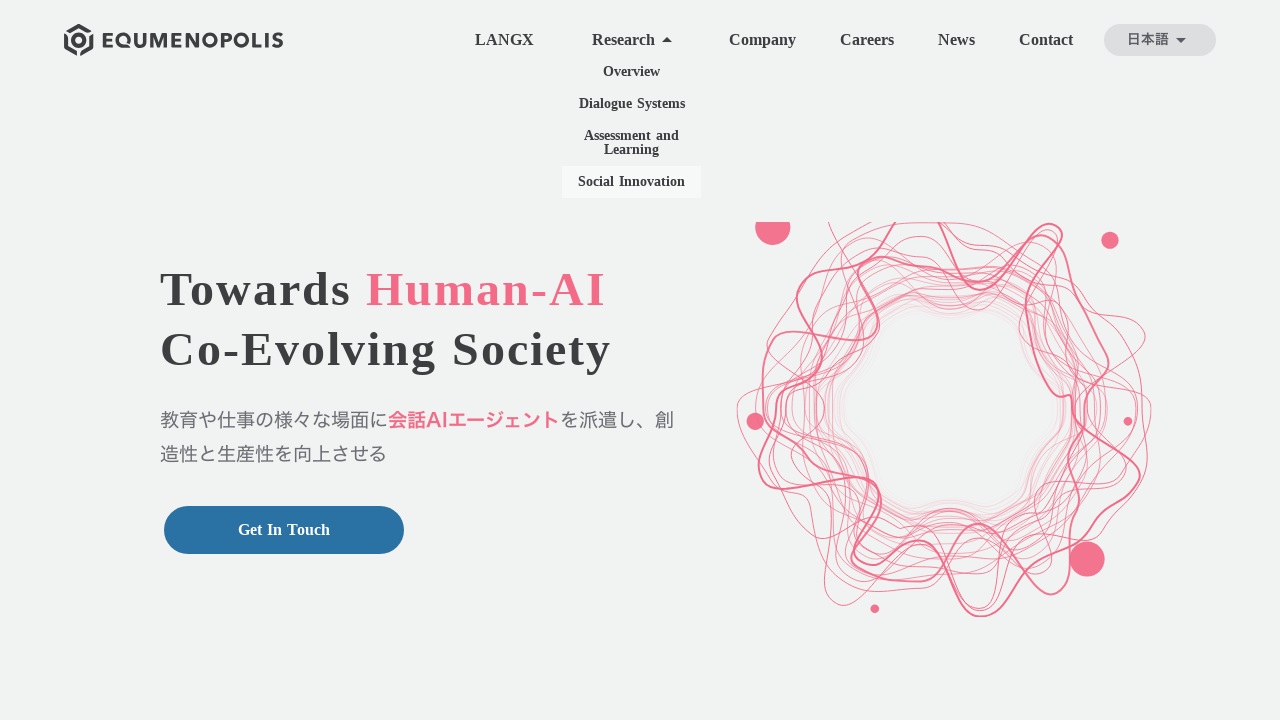

Verified navigation to Social Innovation page (https://www.equ.ai/ja/research/social-innovation)
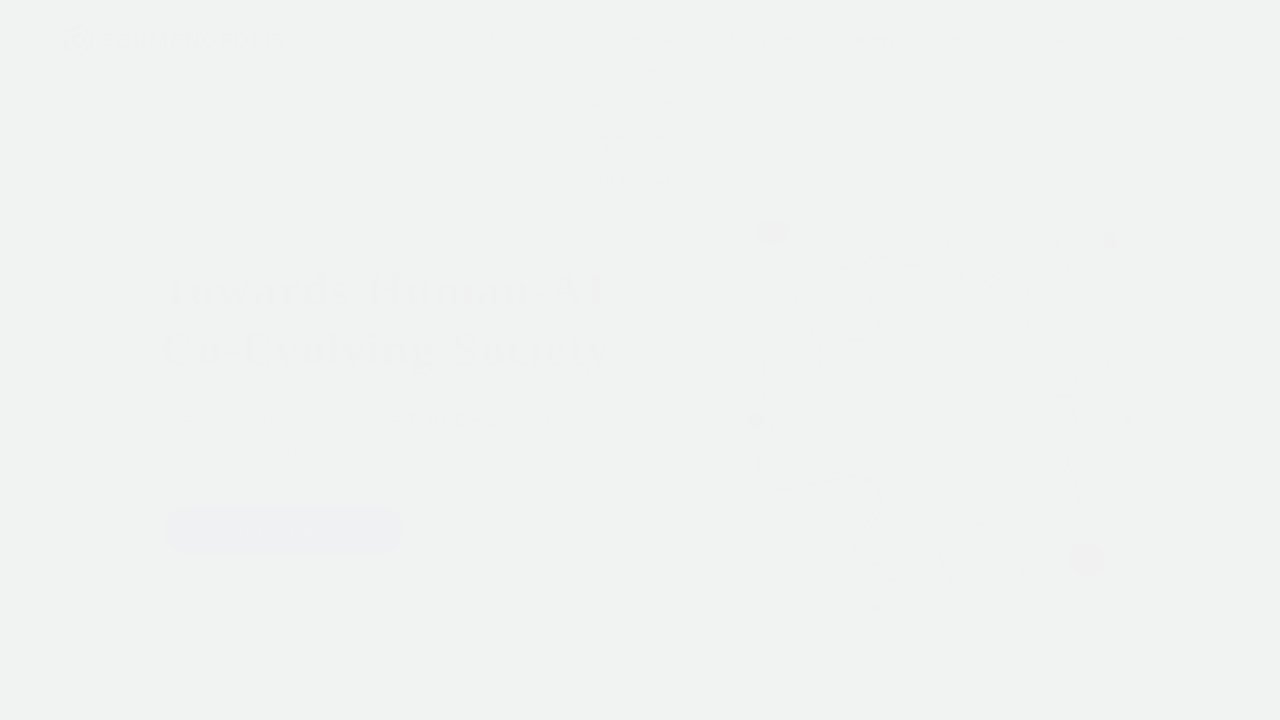

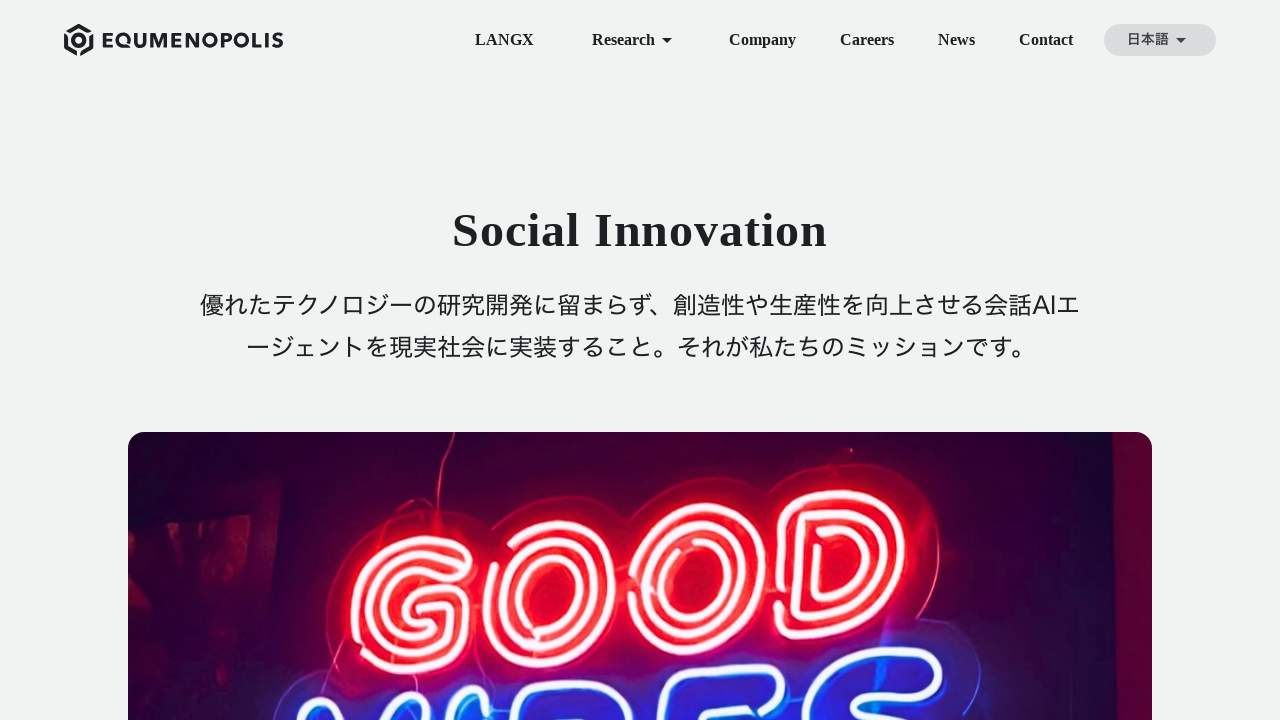